Tests handling a confirm dialog by clicking a button that triggers a confirmation alert and dismissing it

Starting URL: https://demoqa.com/alerts

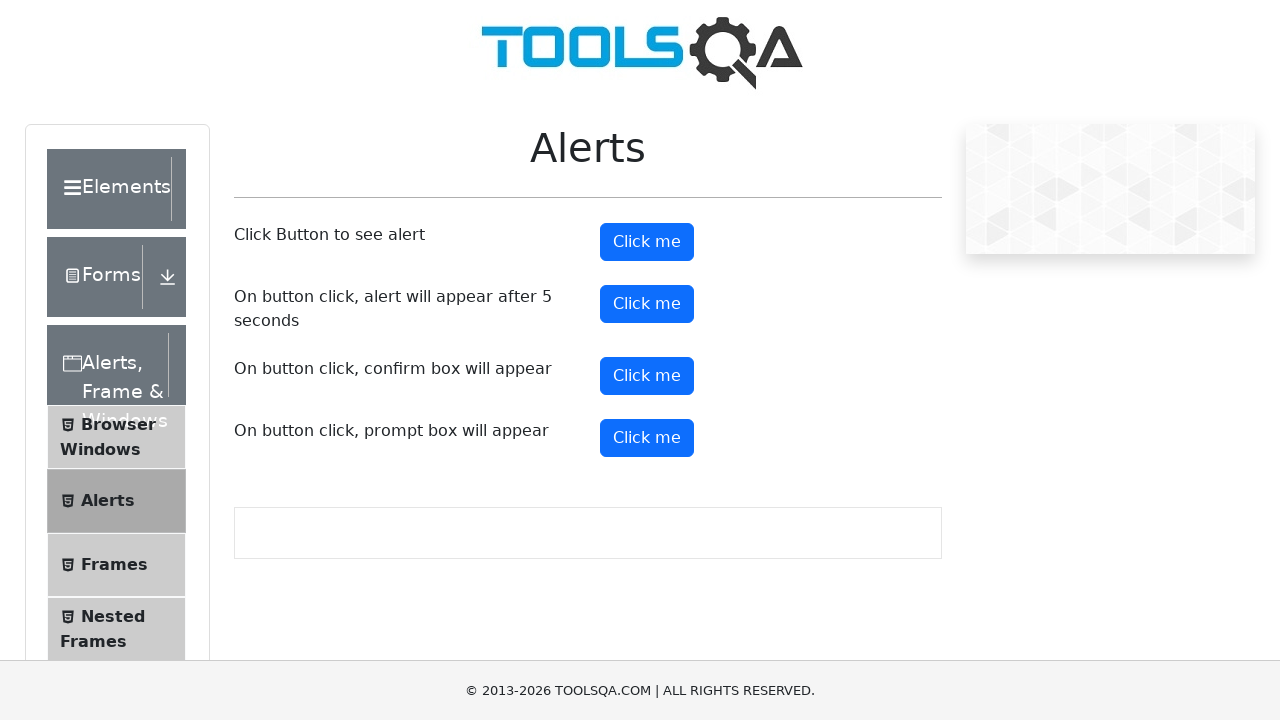

Set up dialog handler to dismiss confirm dialogs
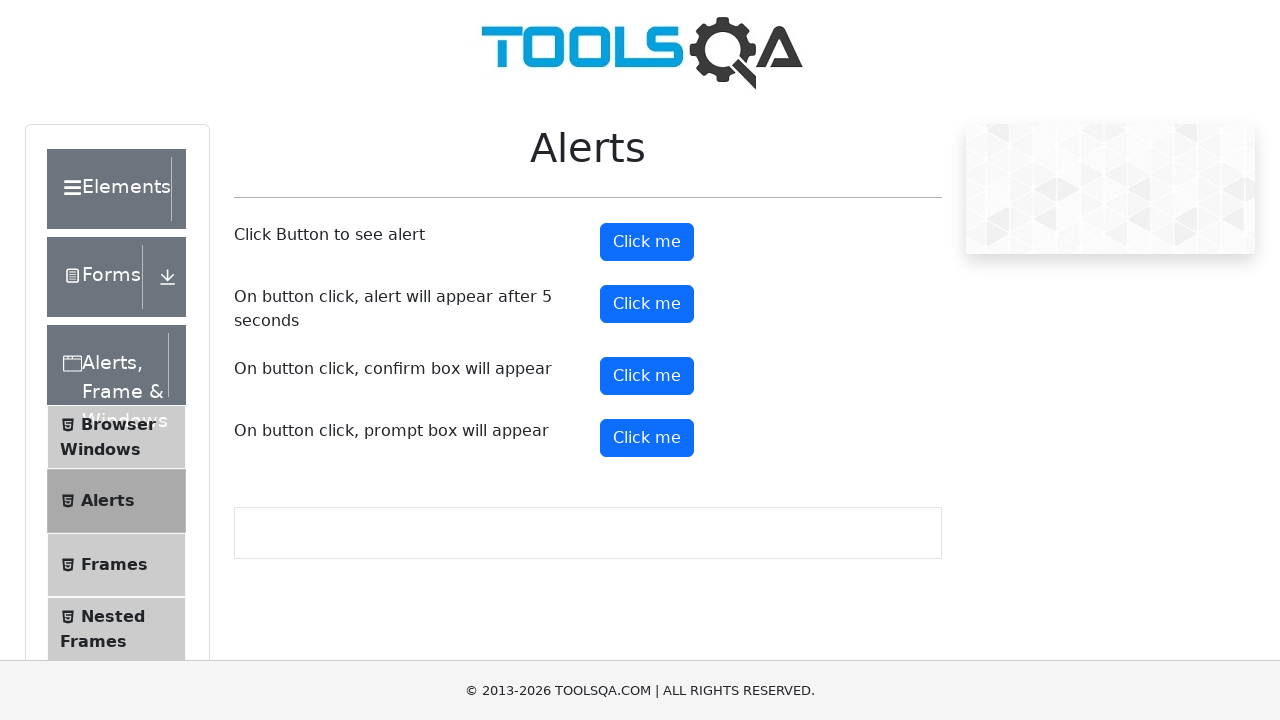

Clicked the confirm button to trigger confirmation alert at (647, 376) on #confirmButton
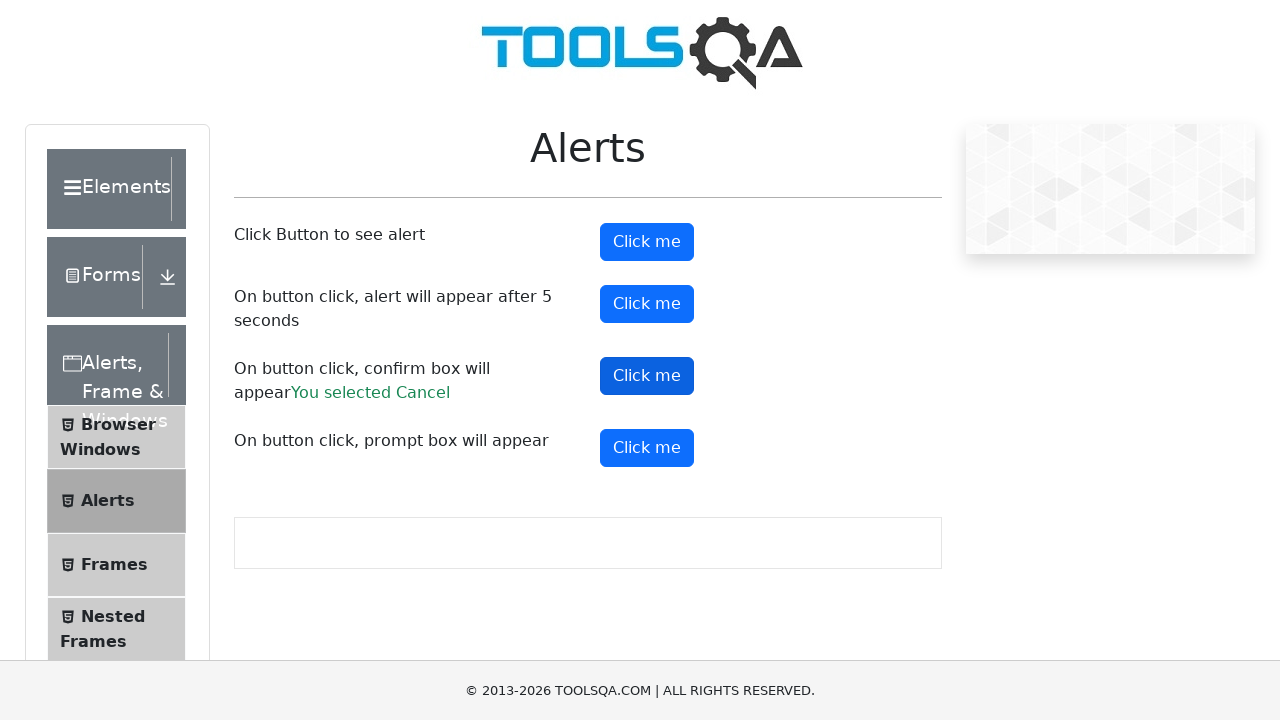

Confirmation result text appeared after dismissing alert
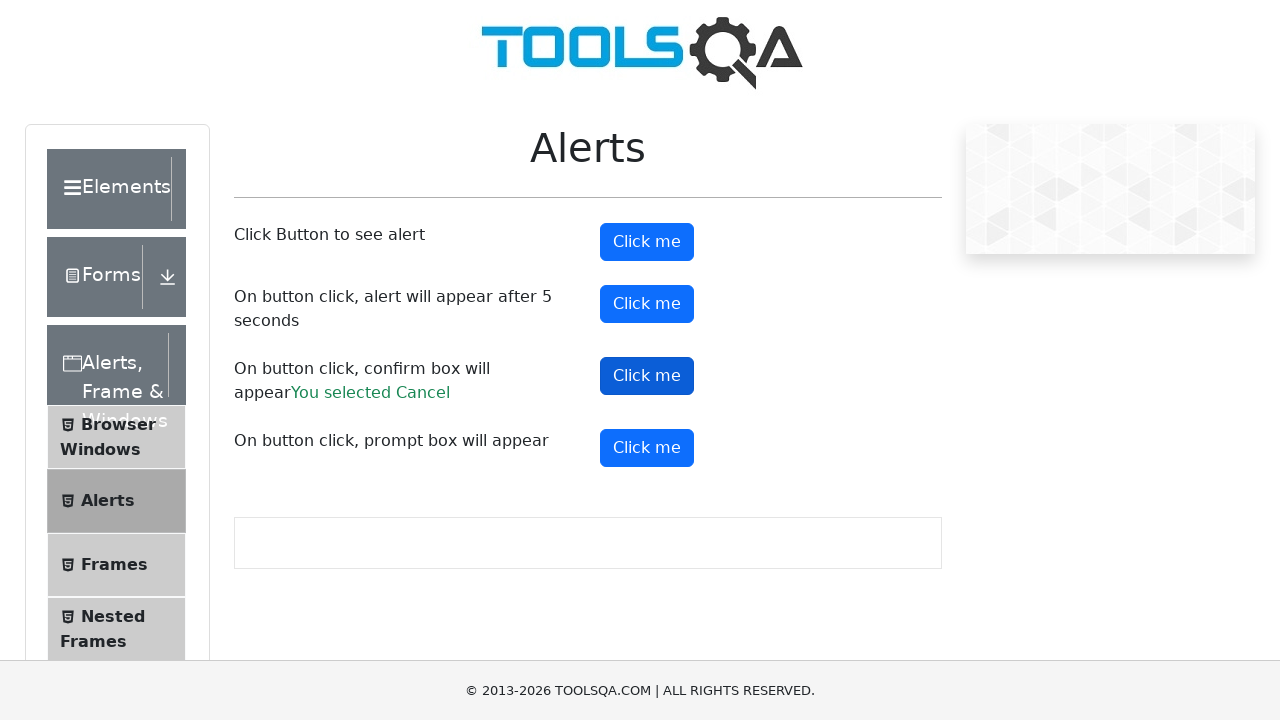

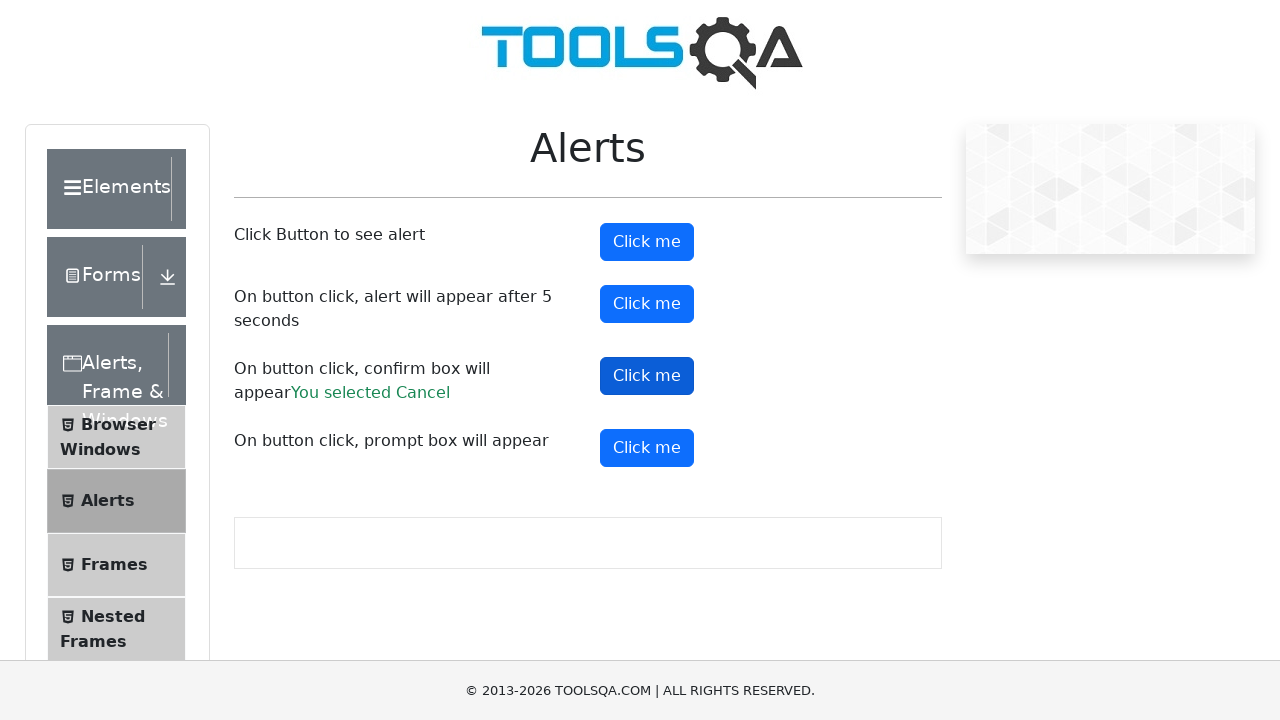